Navigates to a YouTube demo page and clicks on a specific column element

Starting URL: http://demo.automationtesting.in/Youtube.html

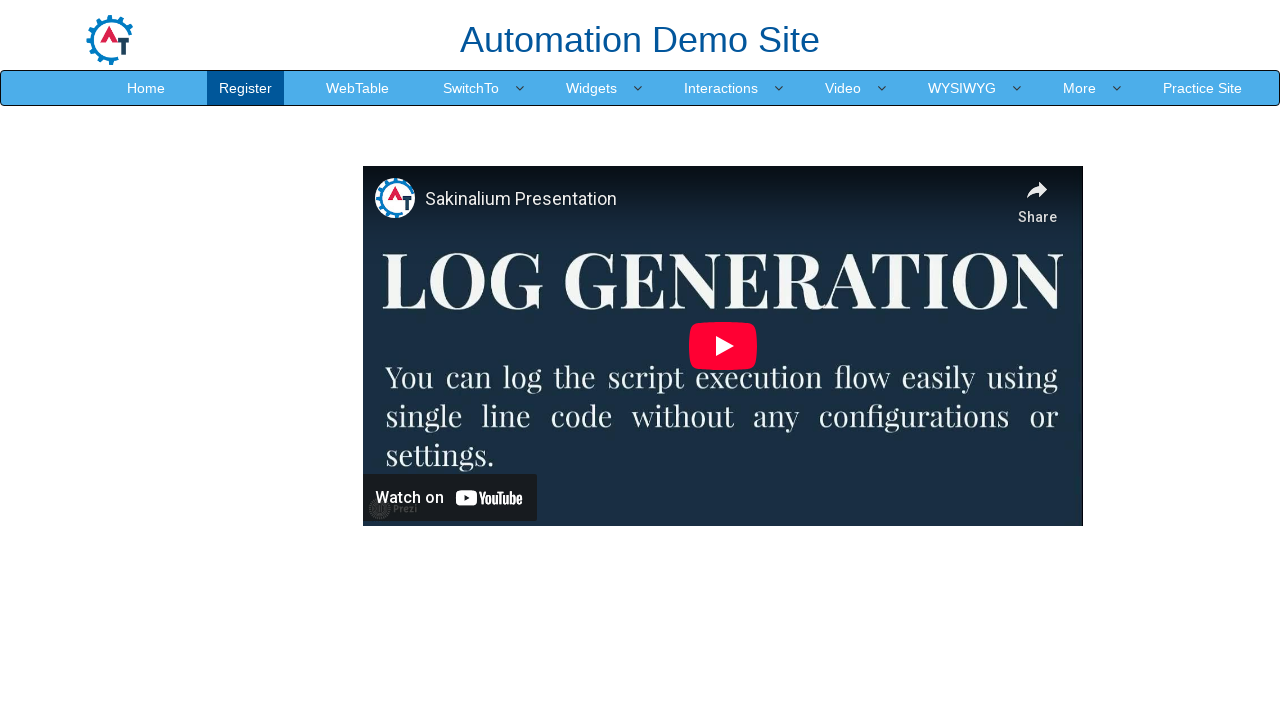

Navigated to YouTube demo page
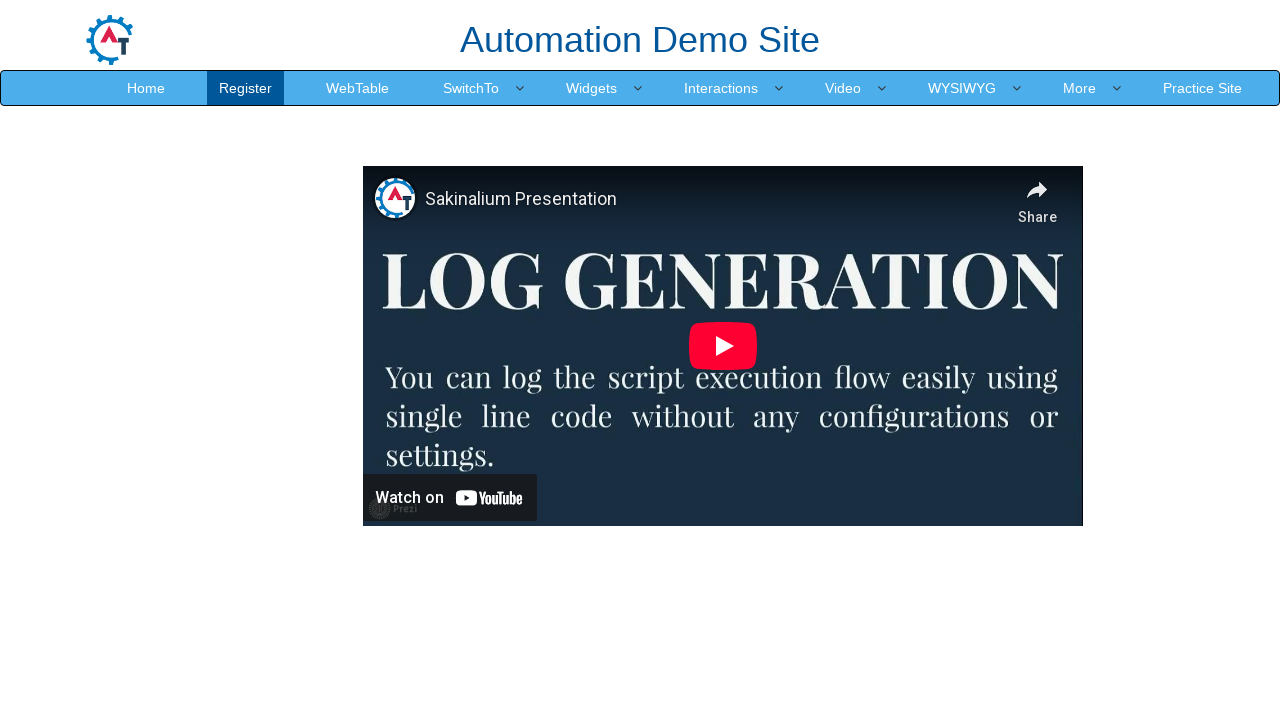

Clicked on the column element at (786, 348) on div.col-xs-9.col-xs-offset-3
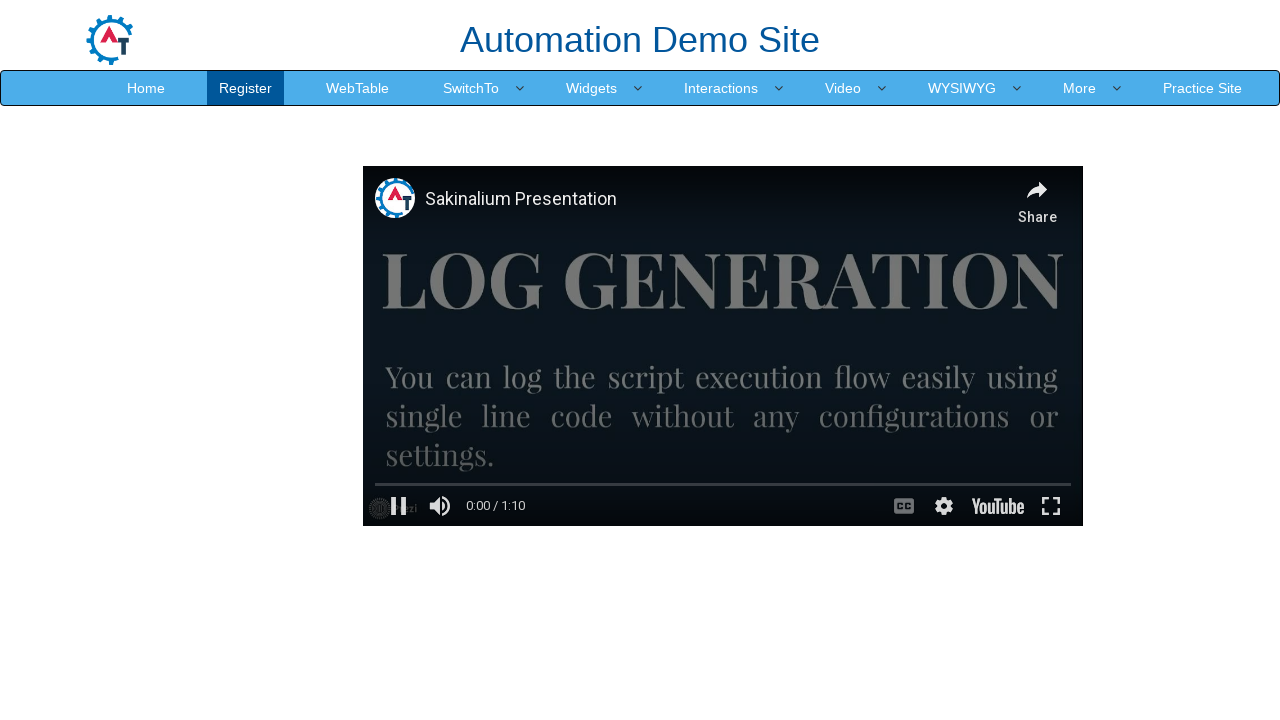

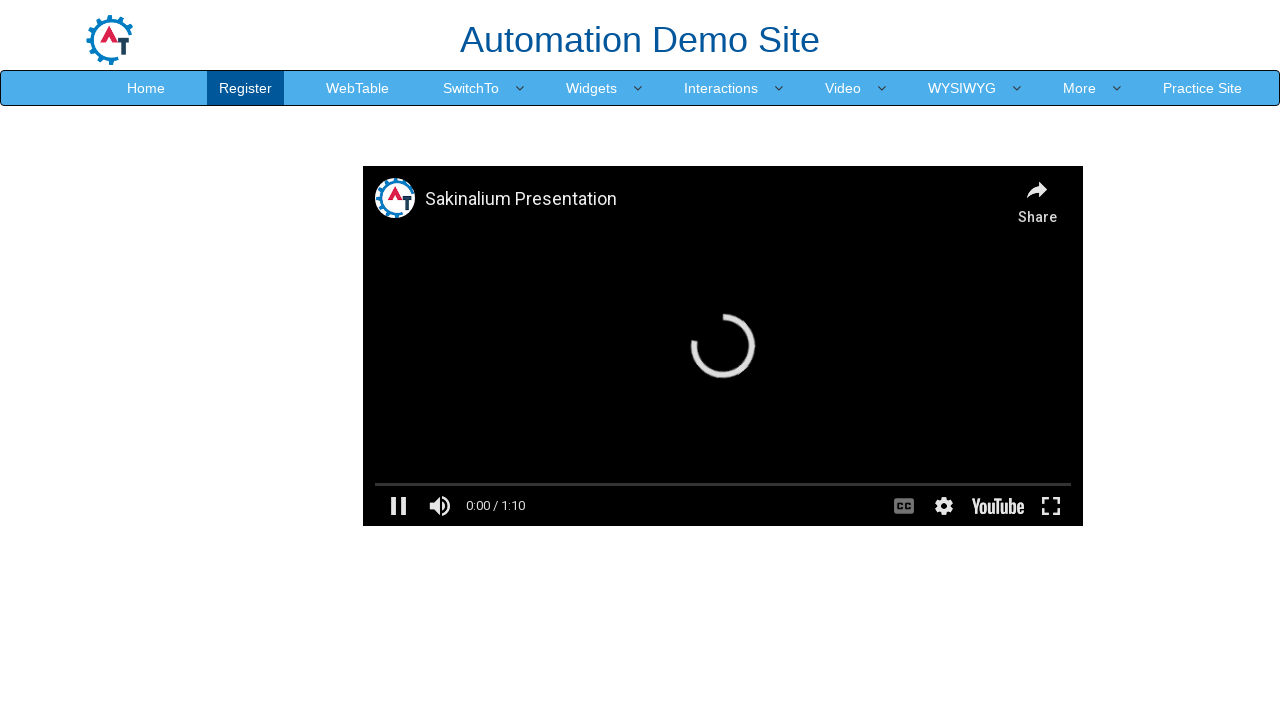